Tests adding a new customer by clicking Add Customer, filling in first name, last name, and post code fields, submitting the form, and verifying the customer was added.

Starting URL: https://www.globalsqa.com/angularJs-protractor/BankingProject/#/manager

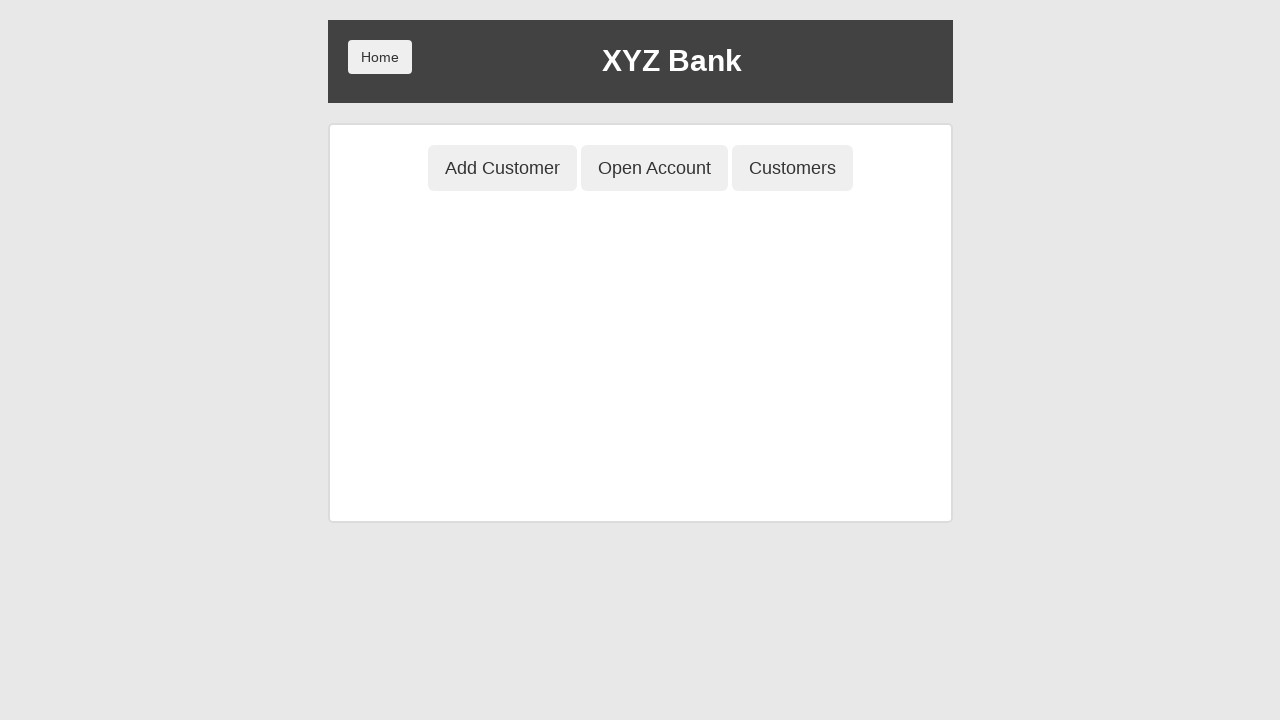

Clicked Add Customer button at (502, 168) on xpath=//button[contains(text(),'Add Customer')]
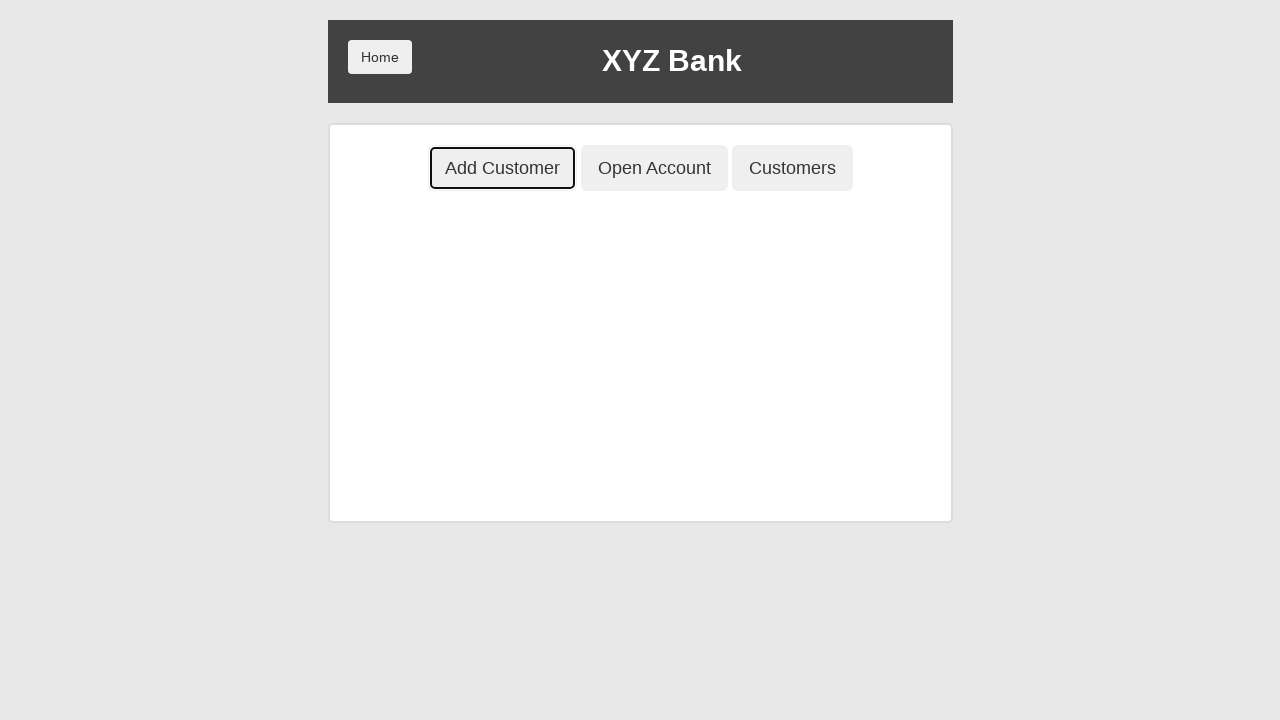

Filled First Name field with 'Thuy' on //input[@placeholder='First Name']
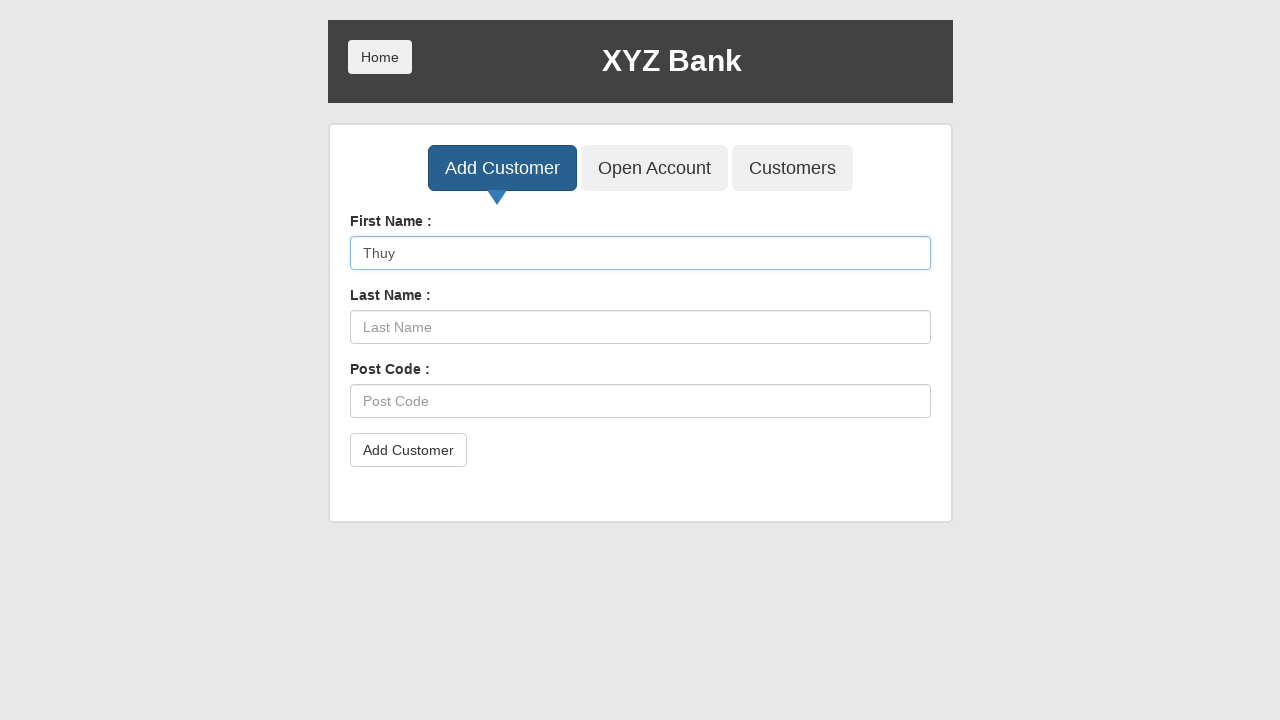

Filled Last Name field with 'Nguyen' on //input[@placeholder='Last Name']
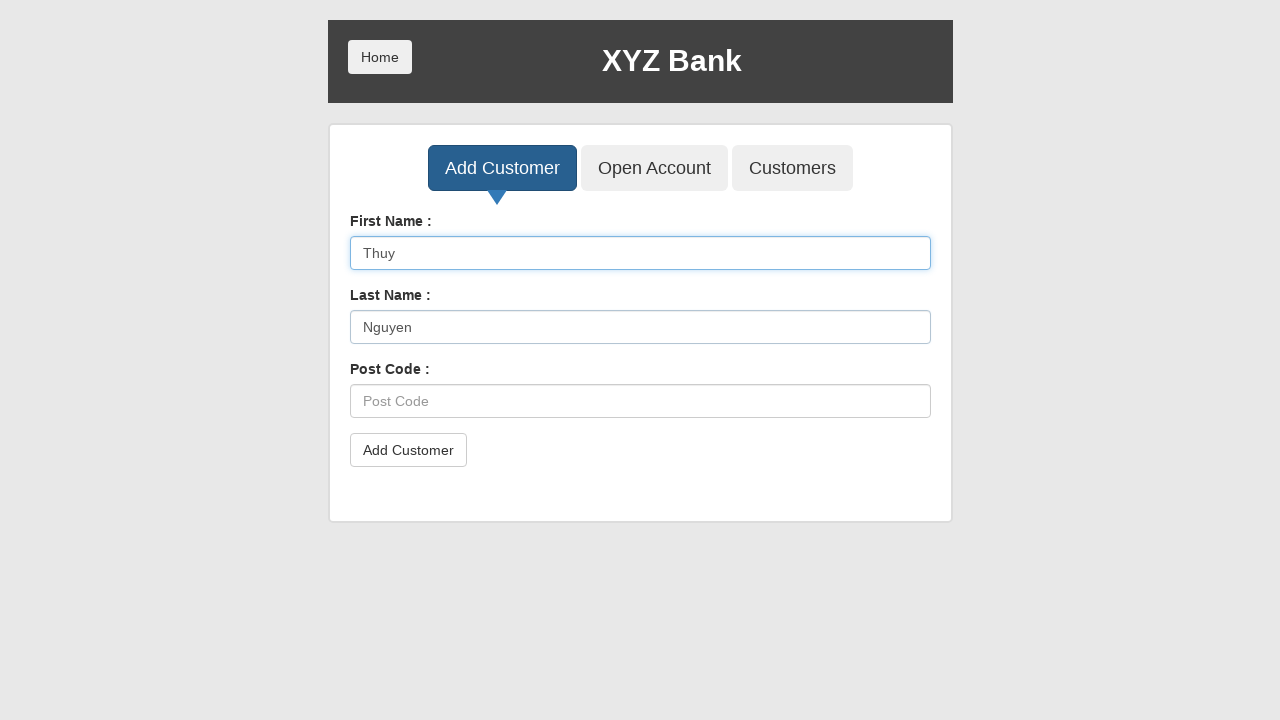

Filled Post Code field with 'abc345' on //input[@placeholder='Post Code']
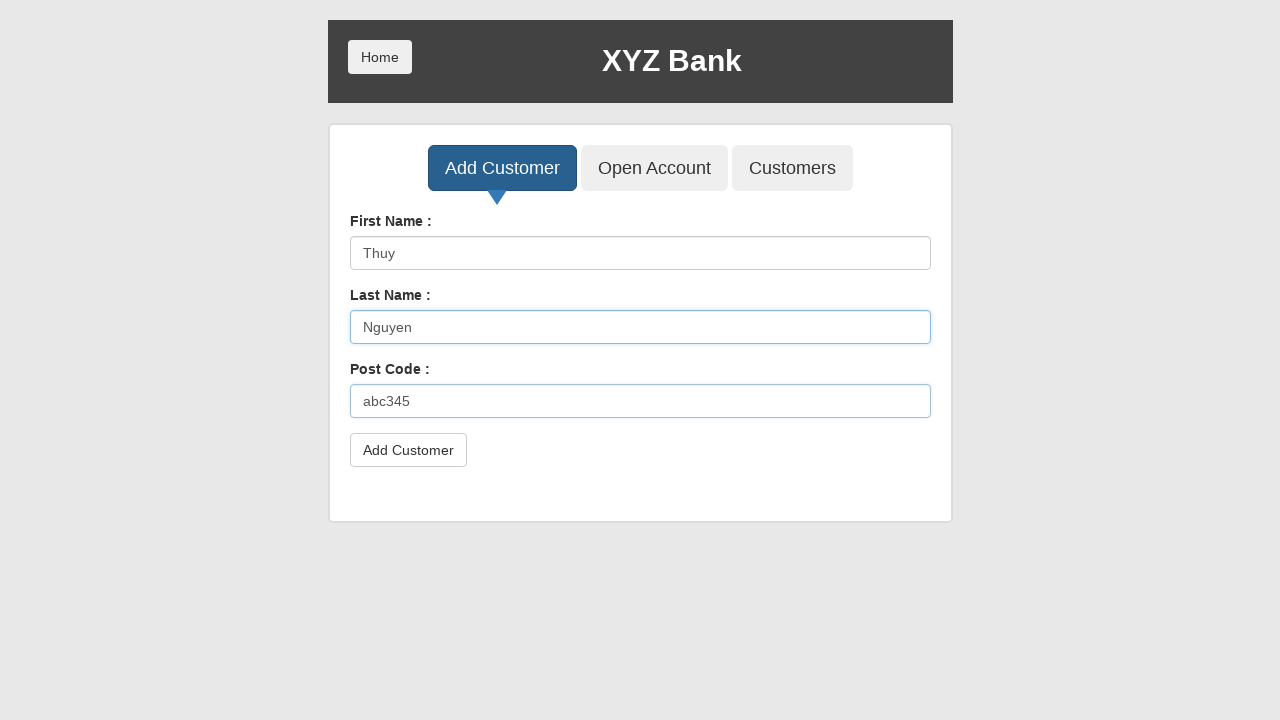

Clicked submit button to add customer at (408, 450) on xpath=//button[@type='submit']
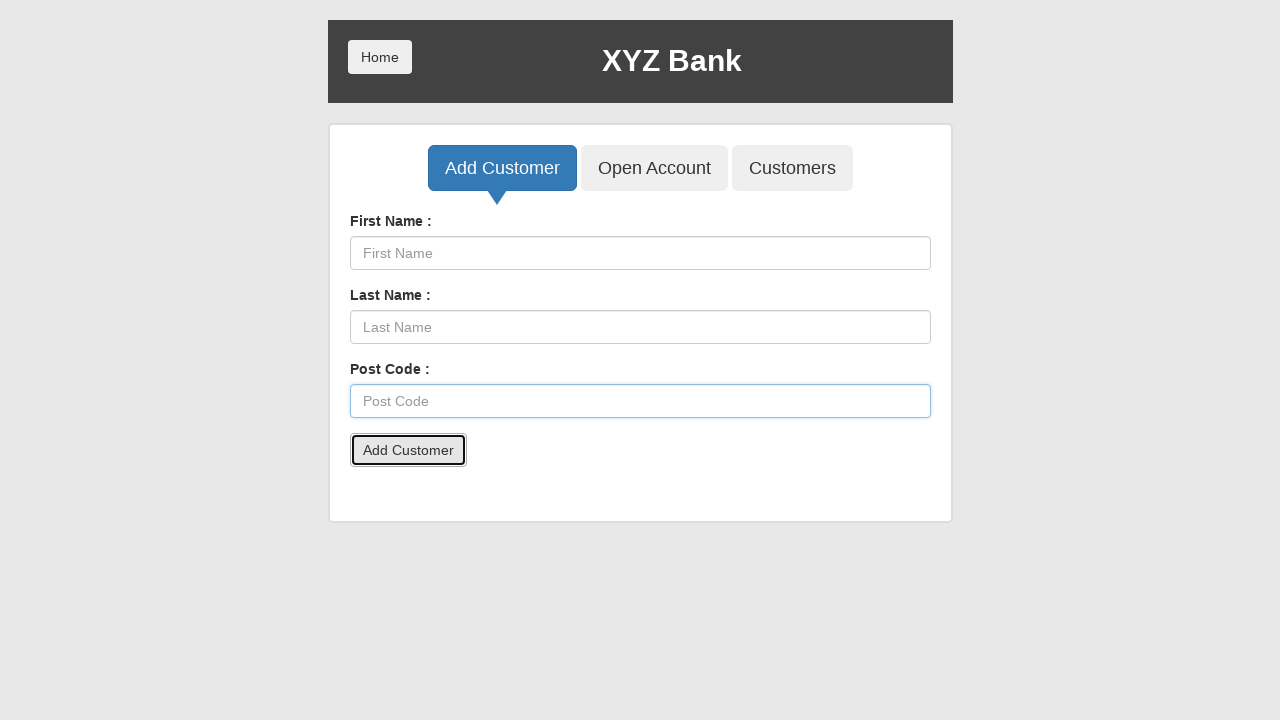

Set up dialog handler to accept alerts
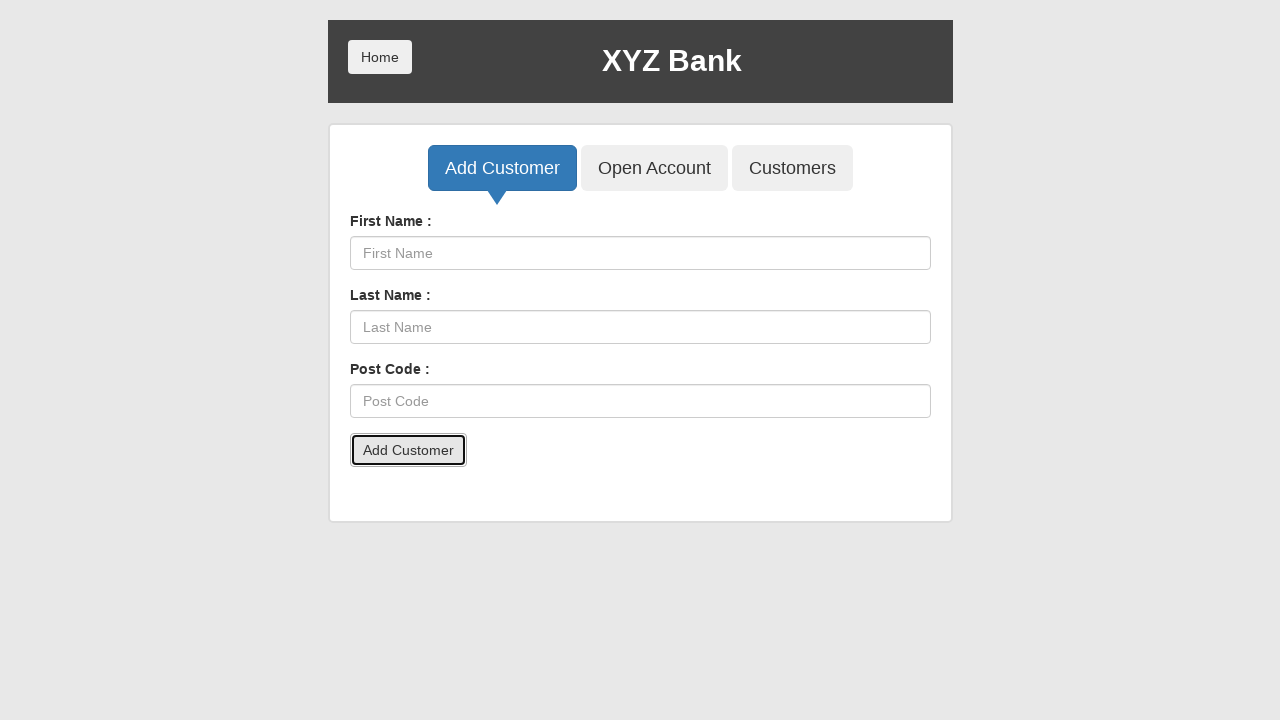

Waited 1000ms for dialog to process
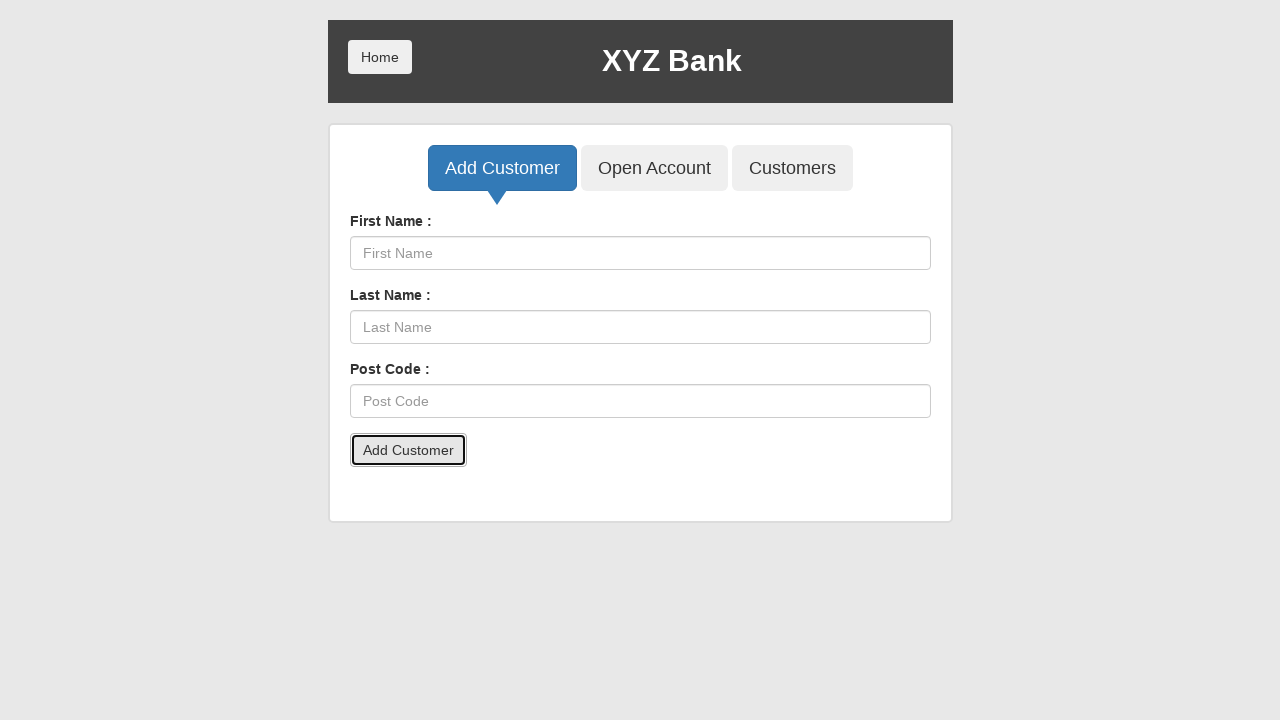

Clicked Customers button to verify customer was added at (792, 168) on xpath=//button[contains(text(),'Customers')]
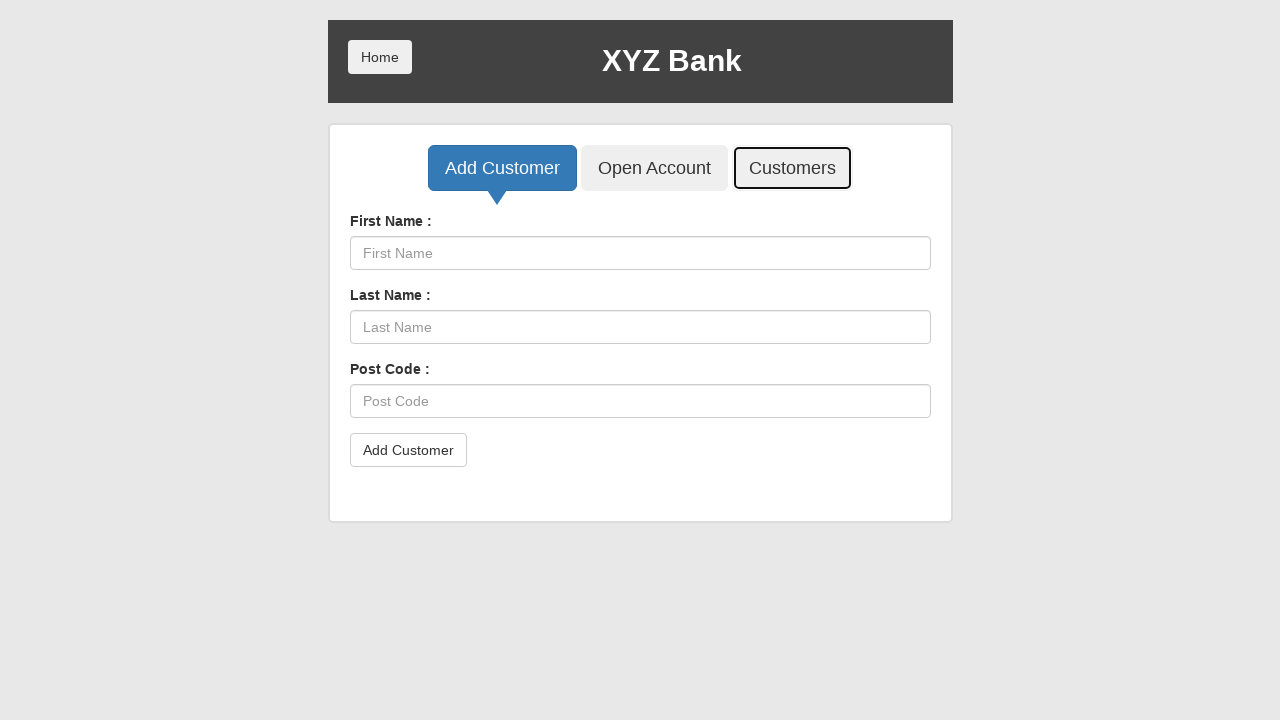

Filled search field with 'Thuy' to find newly added customer on //input[@placeholder='Search Customer']
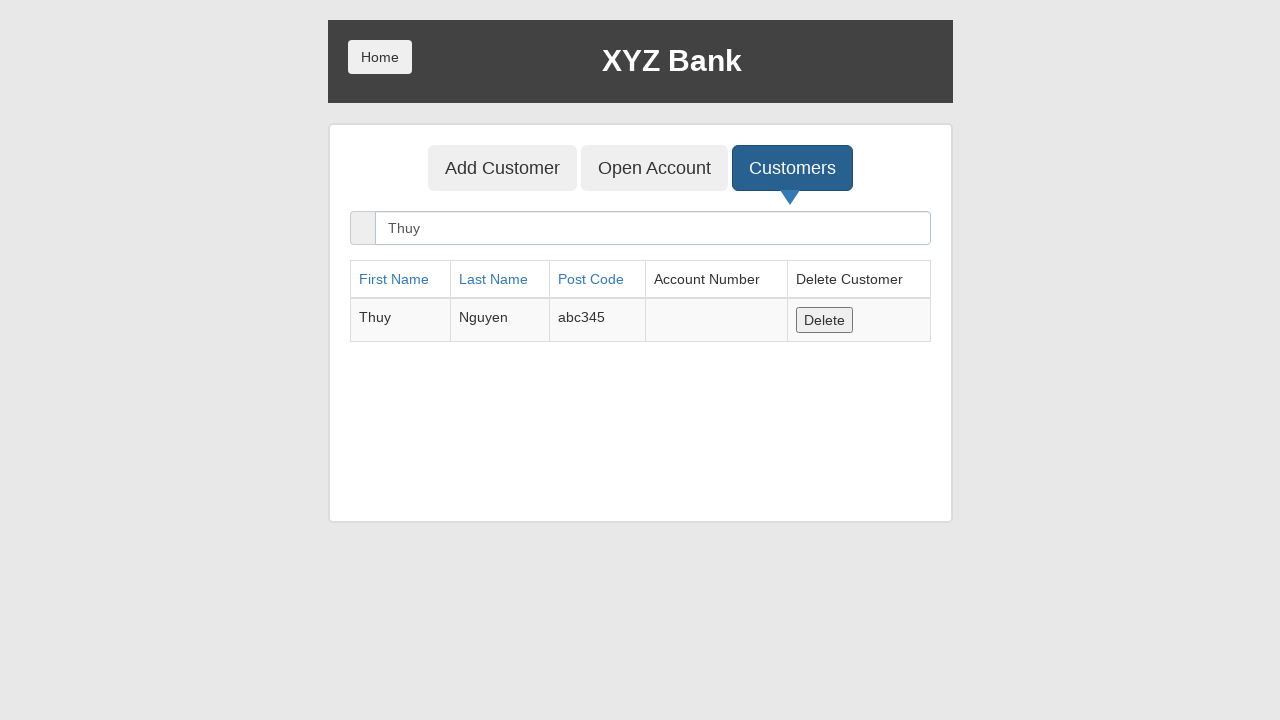

Verified customer 'Thuy' appears in search results
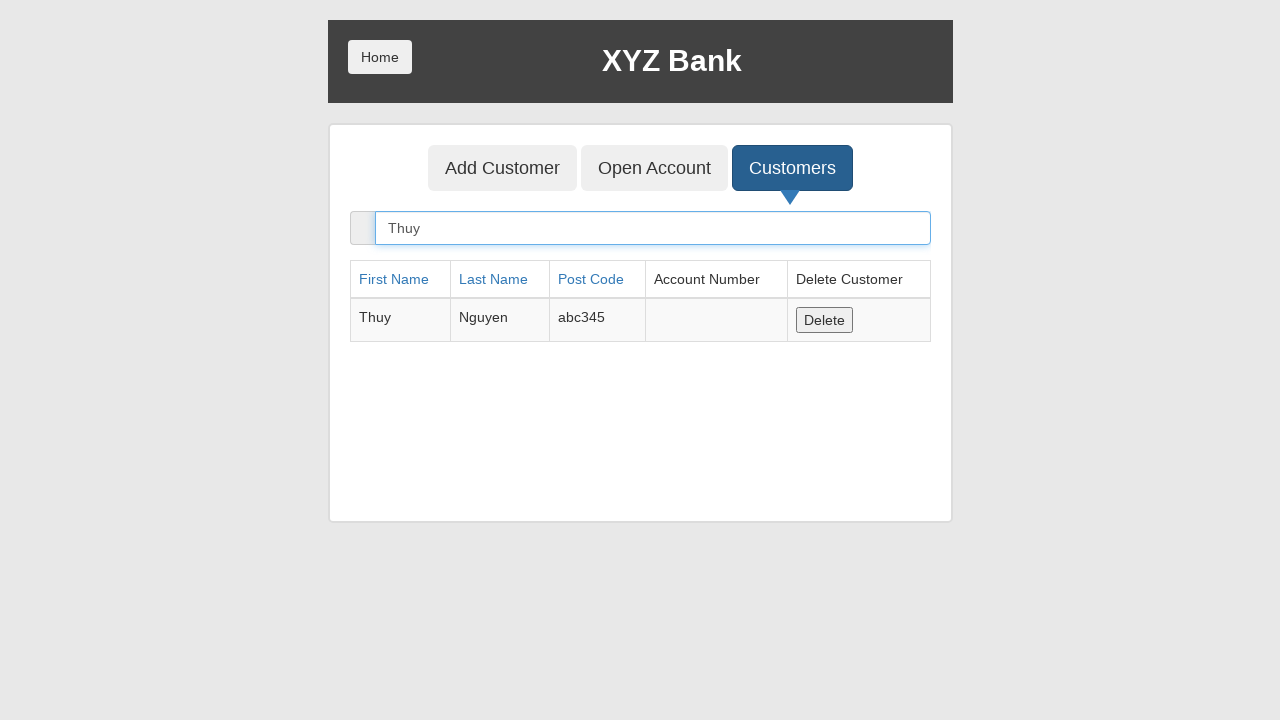

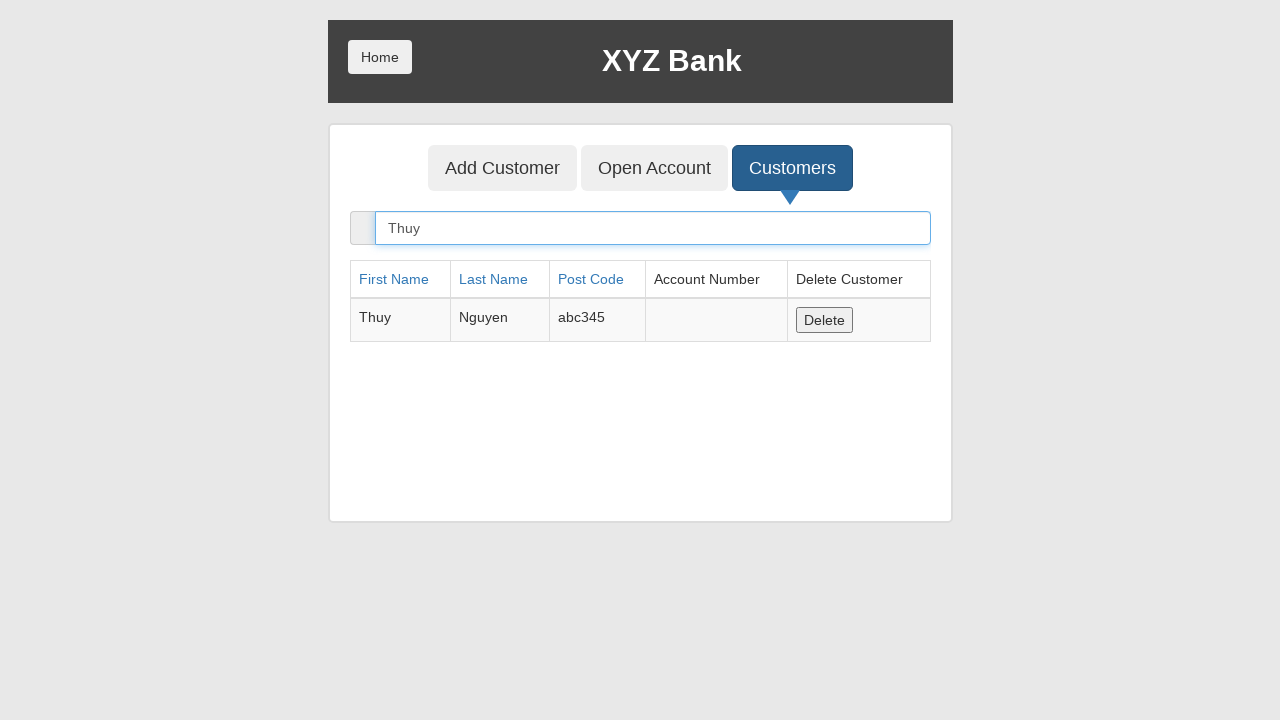